Tests triggering a confirmation alert and accepting it, then verifying the result shows 'Ok' was selected

Starting URL: https://demoqa.com/alerts

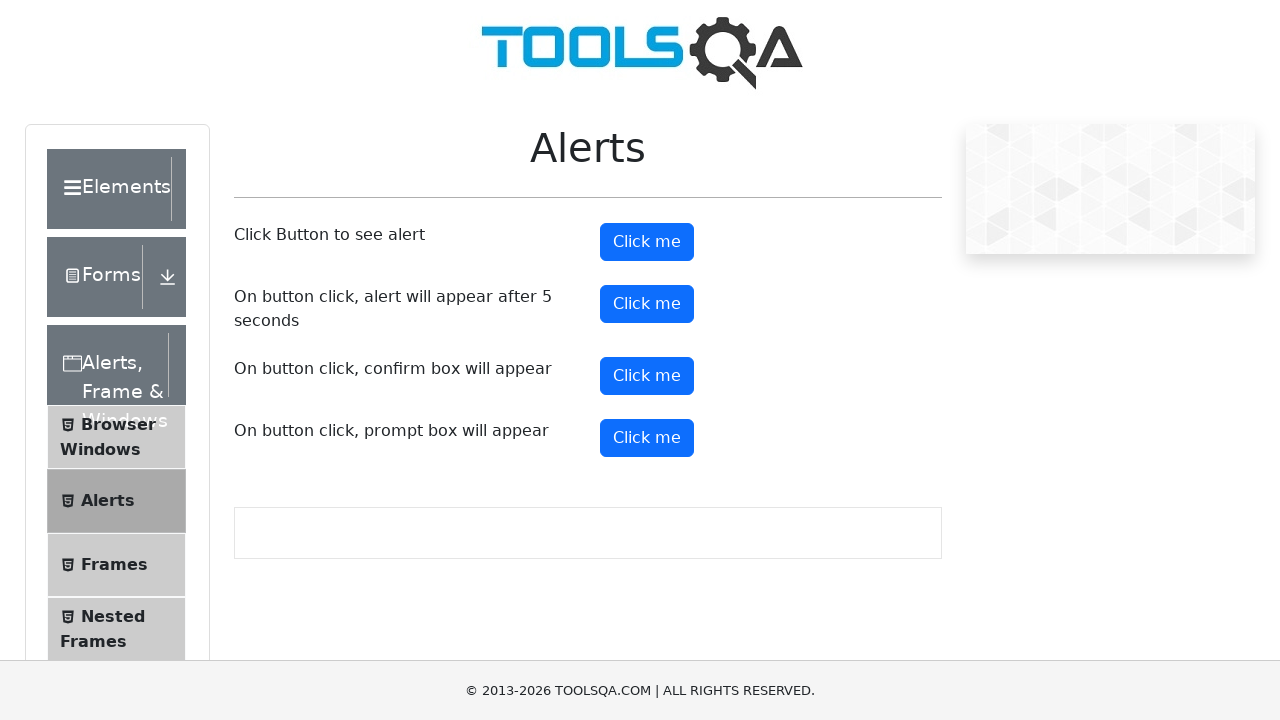

Set up dialog handler to accept confirmation alerts
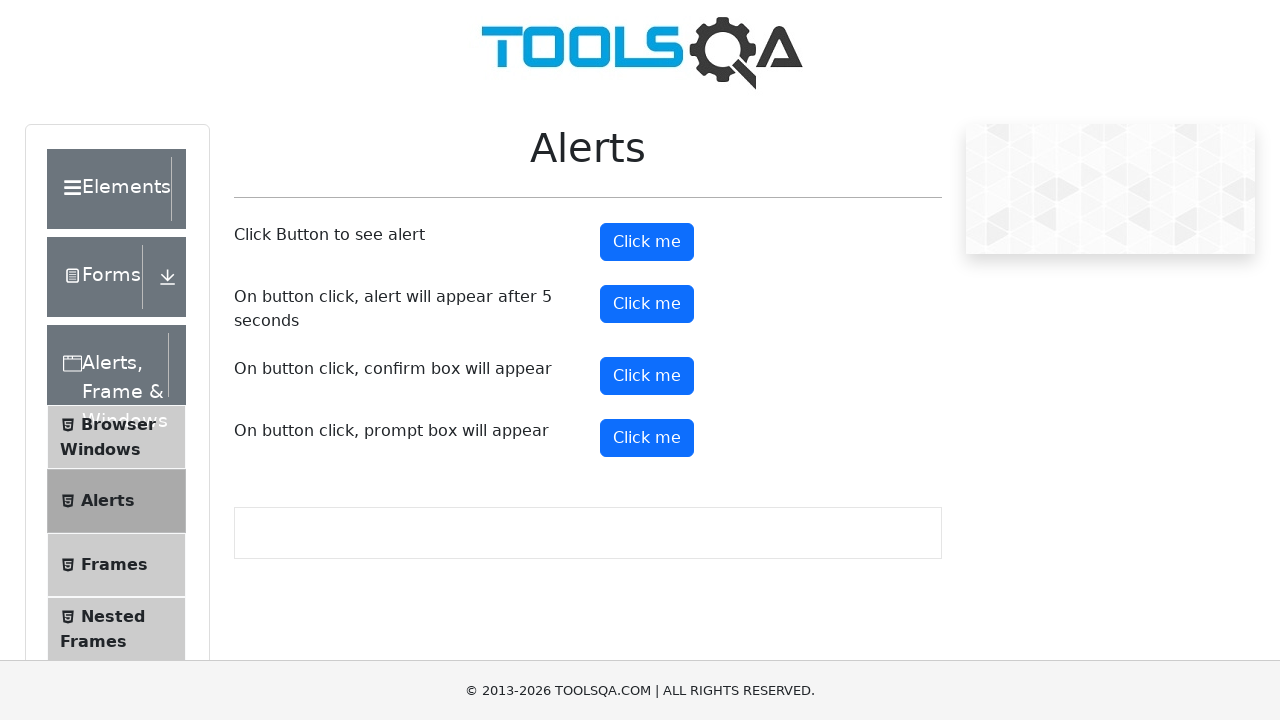

Clicked the confirm button to trigger confirmation alert at (647, 376) on #confirmButton
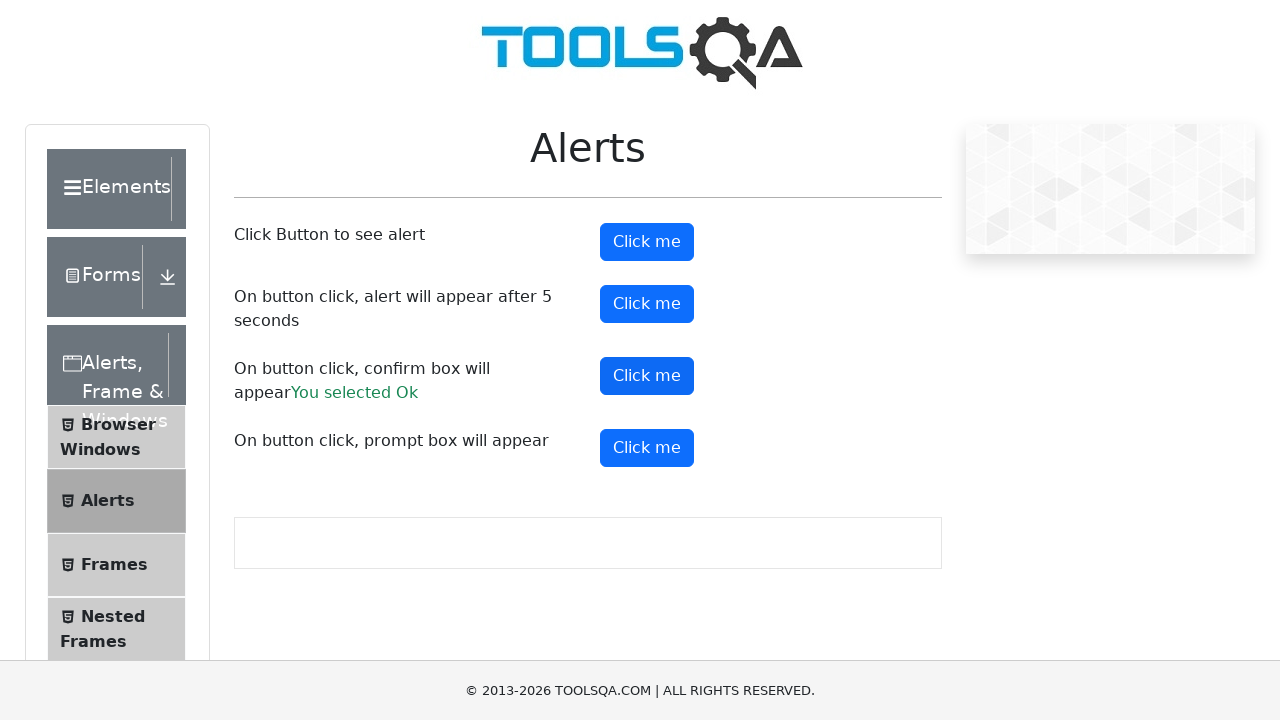

Confirmation result displayed showing 'Ok' was selected
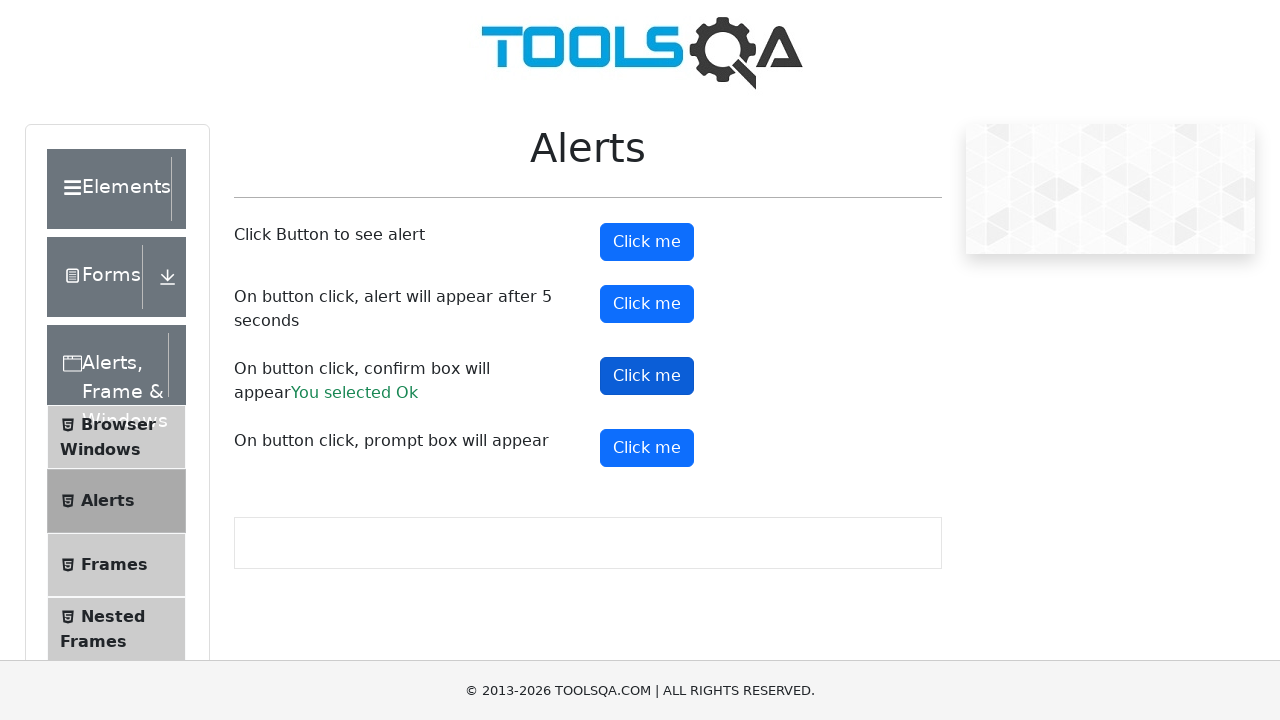

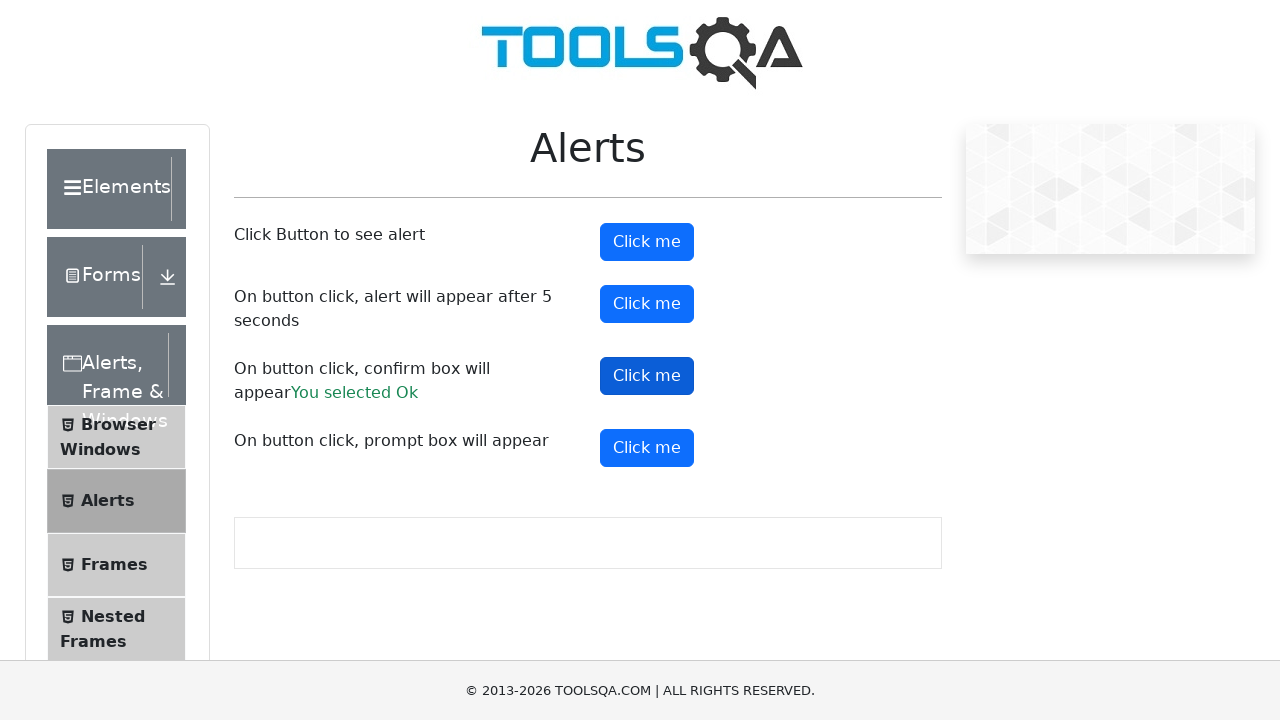